Tests interaction with simple HTML elements by clicking a link, navigating back, filling a contact form with name and email, and submitting it

Starting URL: https://ultimateqa.com/simple-html-elements-for-automation/

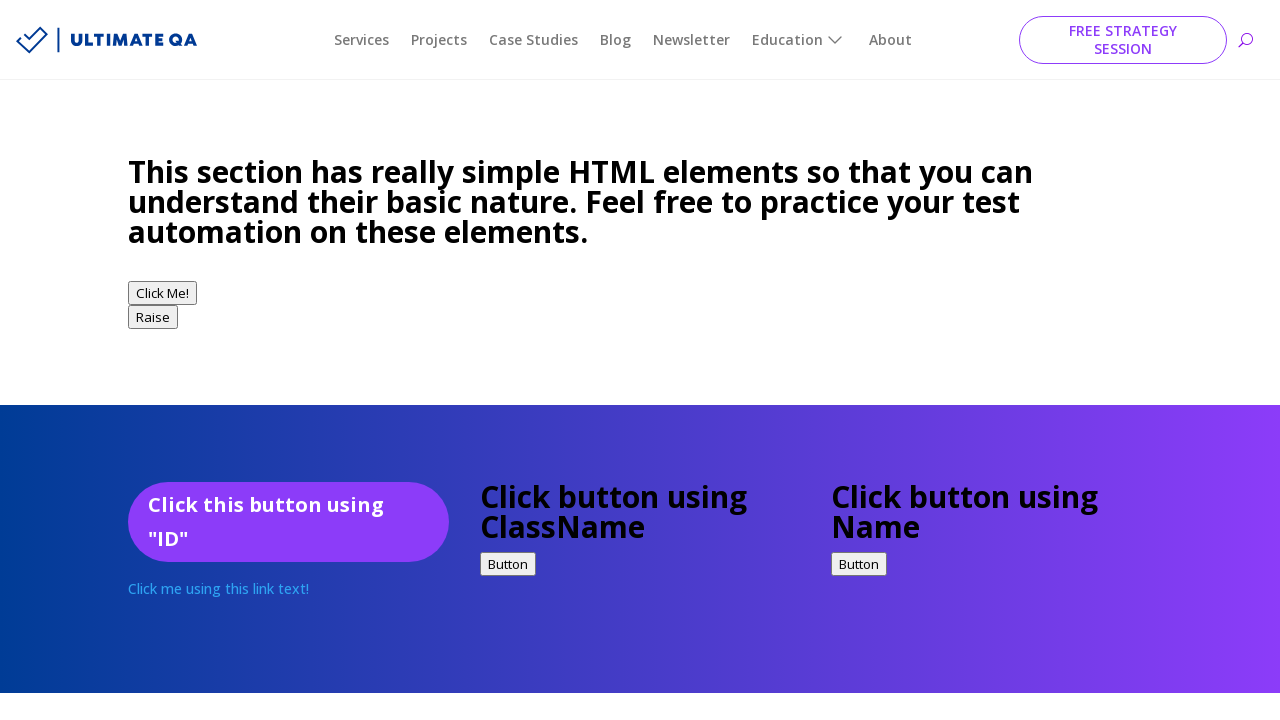

Clicked on the 'Click Me' link at (162, 293) on text=Click Me
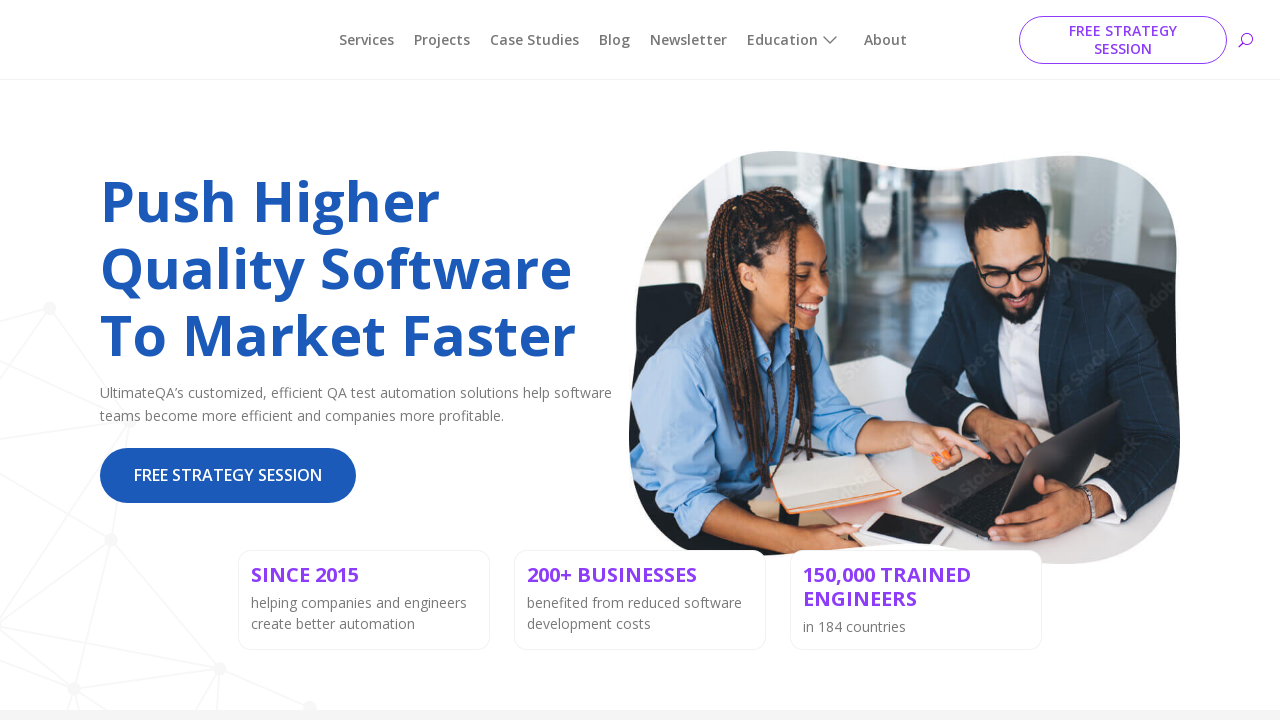

Navigated back to the main page
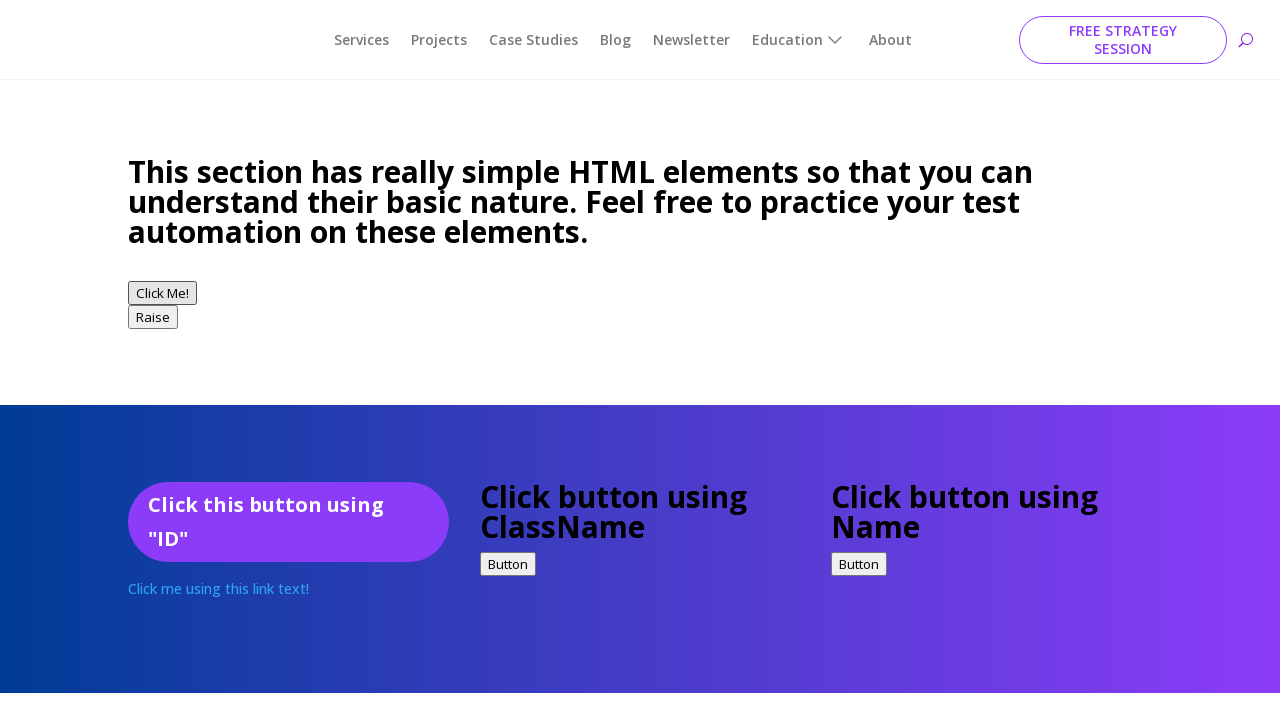

Filled contact name field with 'Abc123' on input[name='et_pb_contact_name_0']
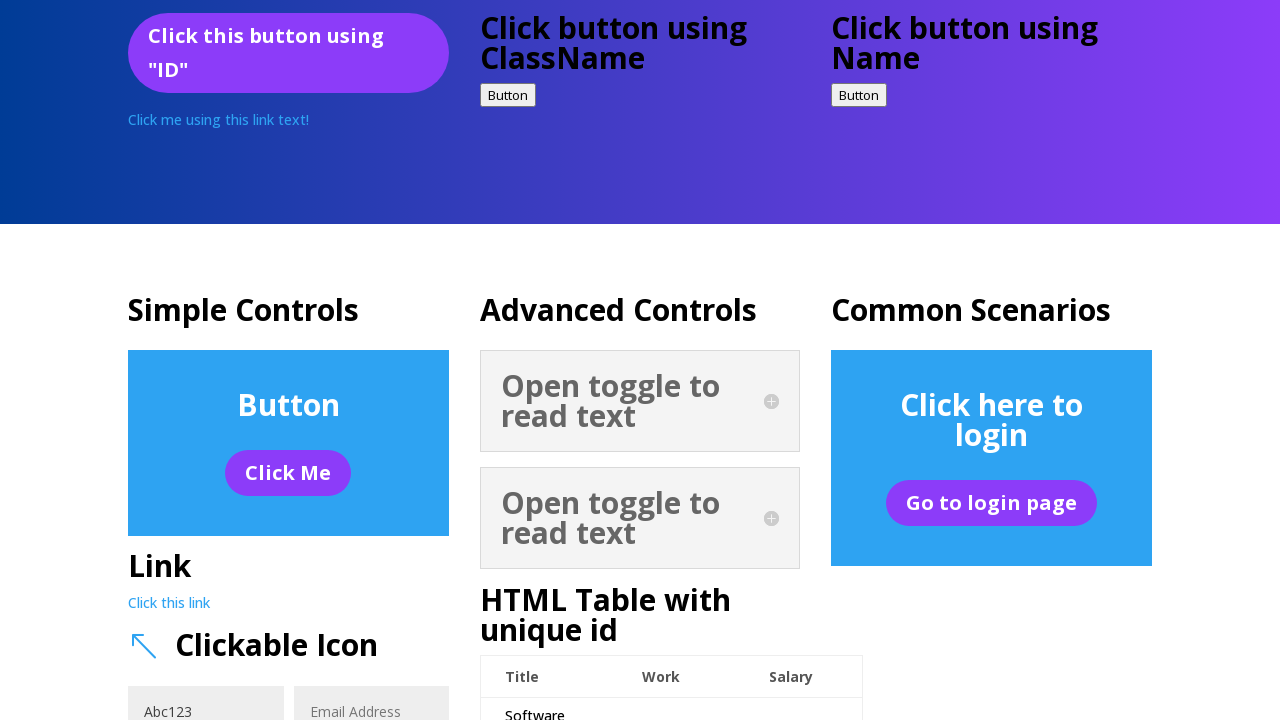

Filled email field with 'ram@gmail.com' on input#et_pb_contact_email_0
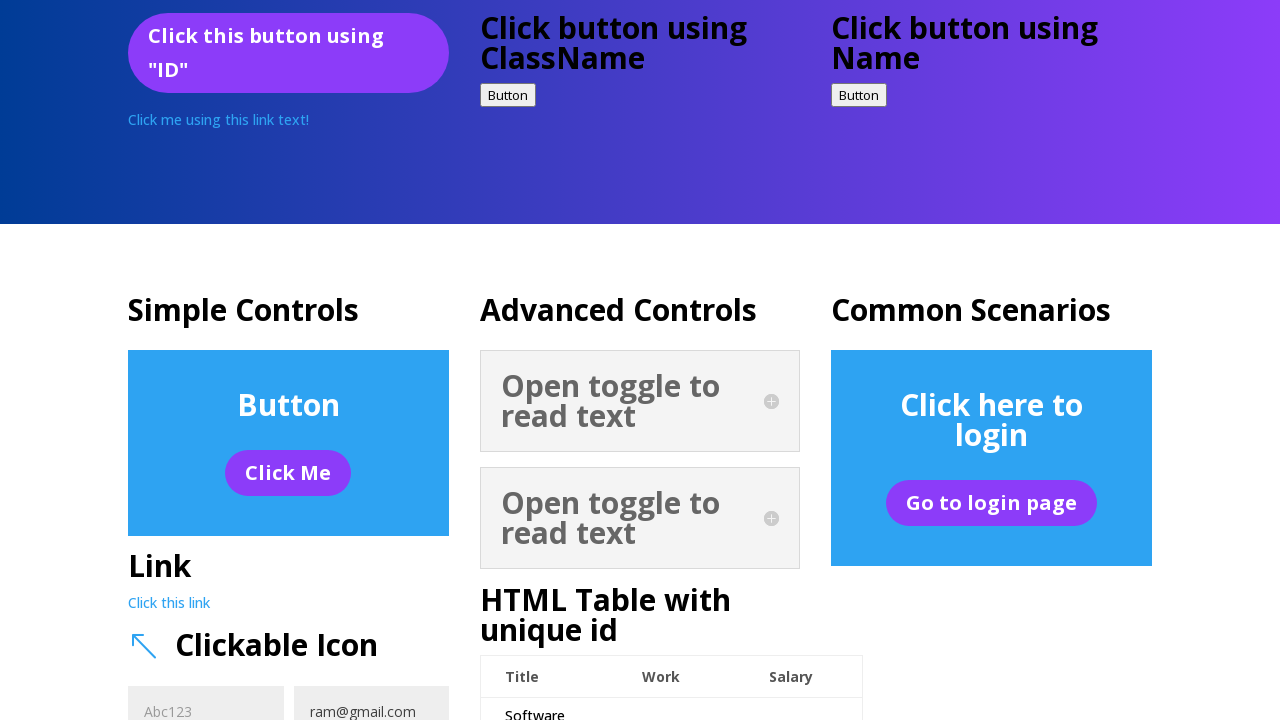

Clicked the form submit button at (379, 361) on button[name='et_builder_submit_button']
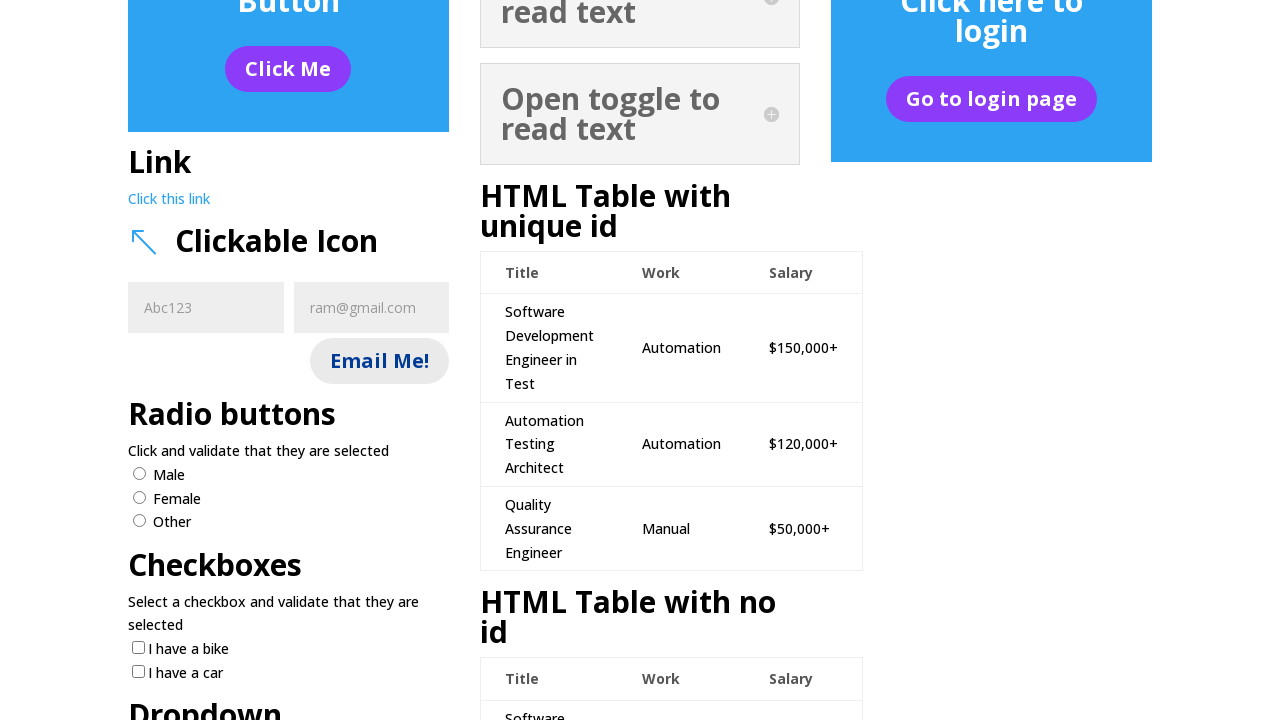

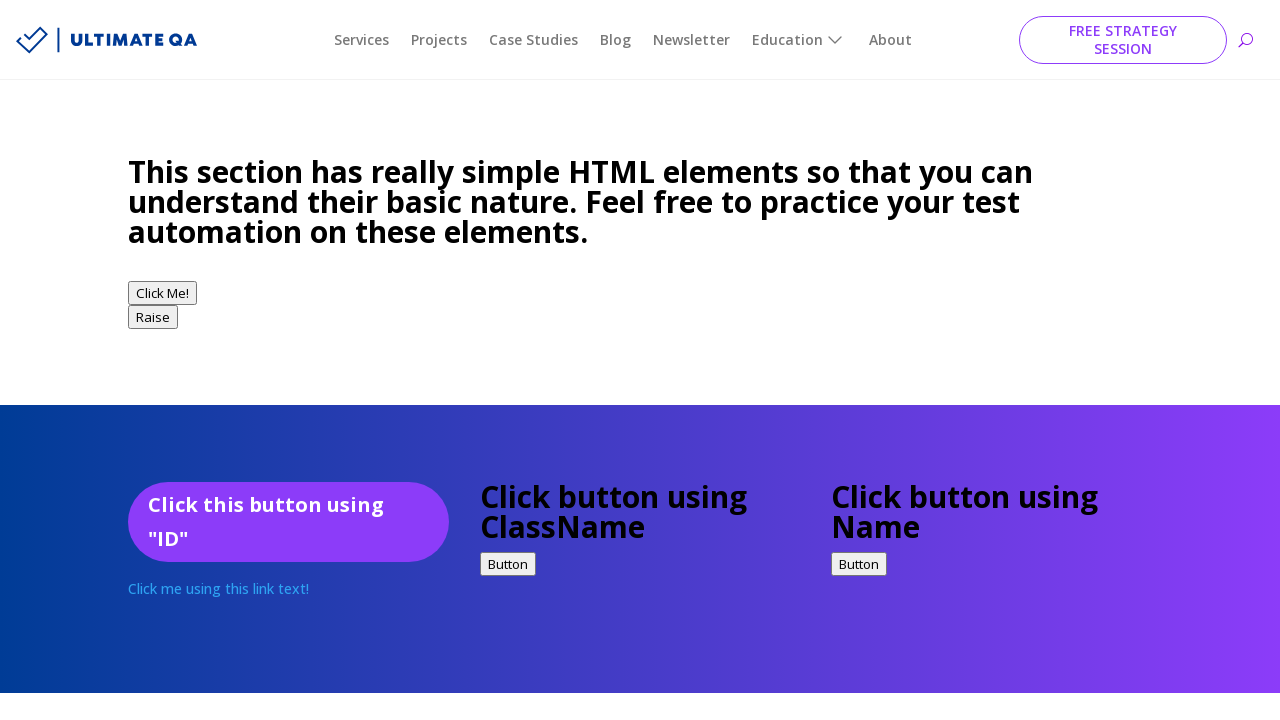